Tests autocomplete functionality by typing a partial query and selecting a suggestion from the dropdown

Starting URL: http://qaclickacademy.com/practice.php

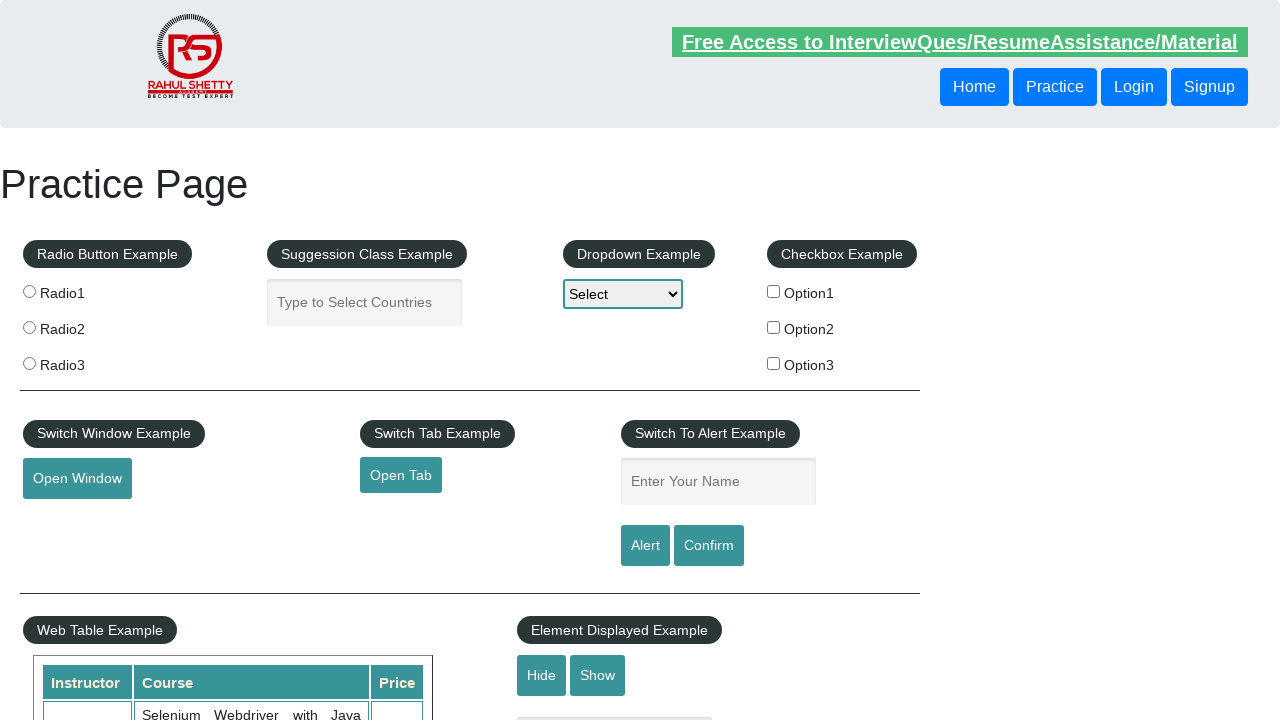

Filled autocomplete field with partial query 'ind' on #autocomplete
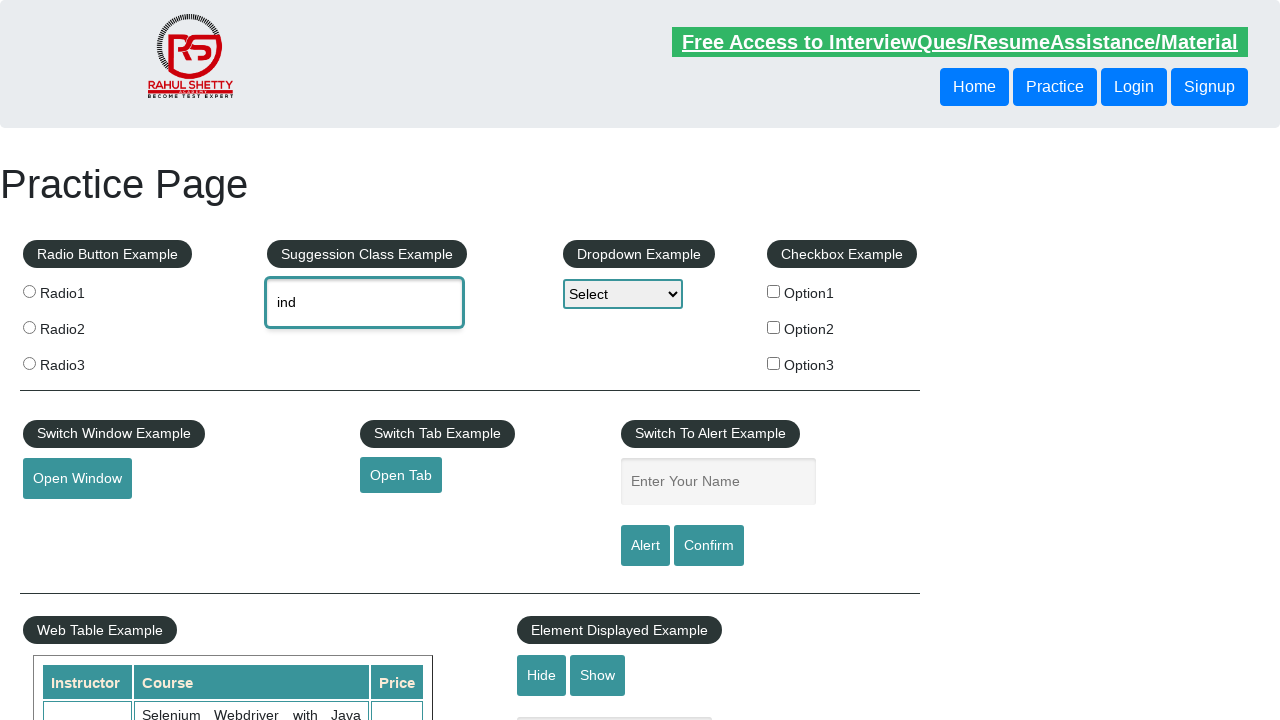

Autocomplete suggestion 'India' appeared in dropdown
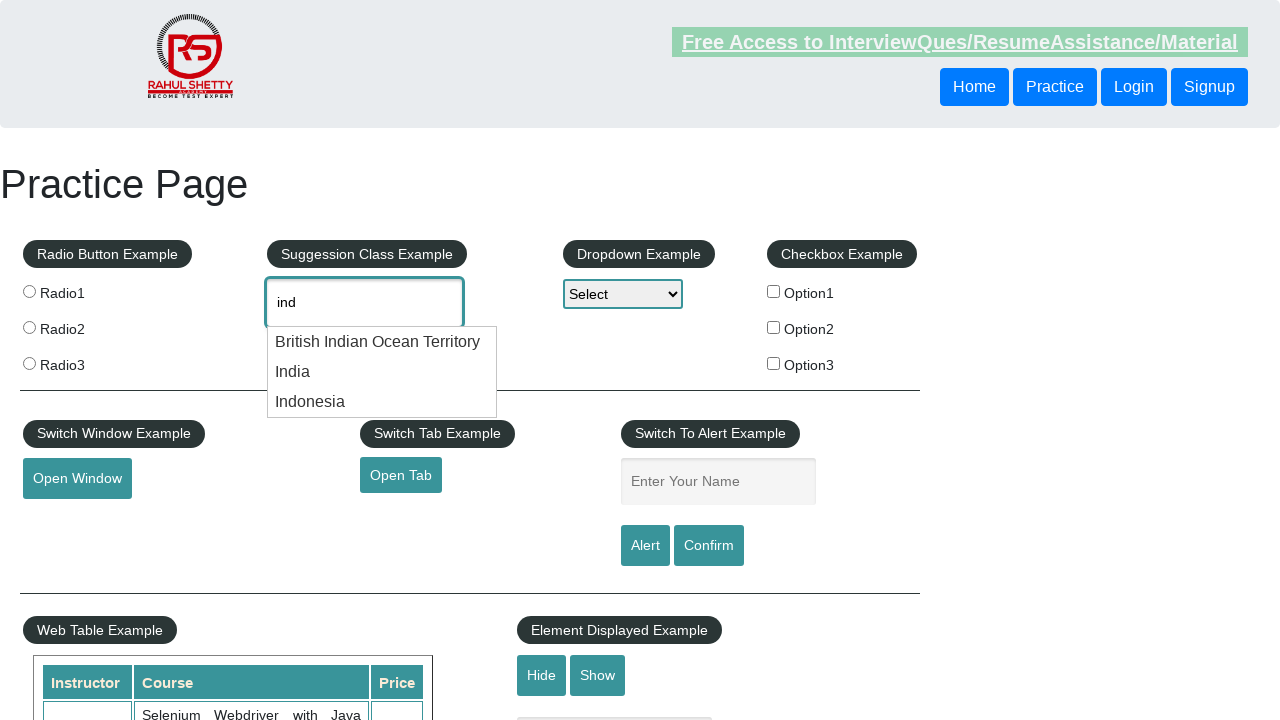

Clicked on 'India' suggestion from autocomplete dropdown at (382, 342) on xpath=//div[contains(text(),'India')]
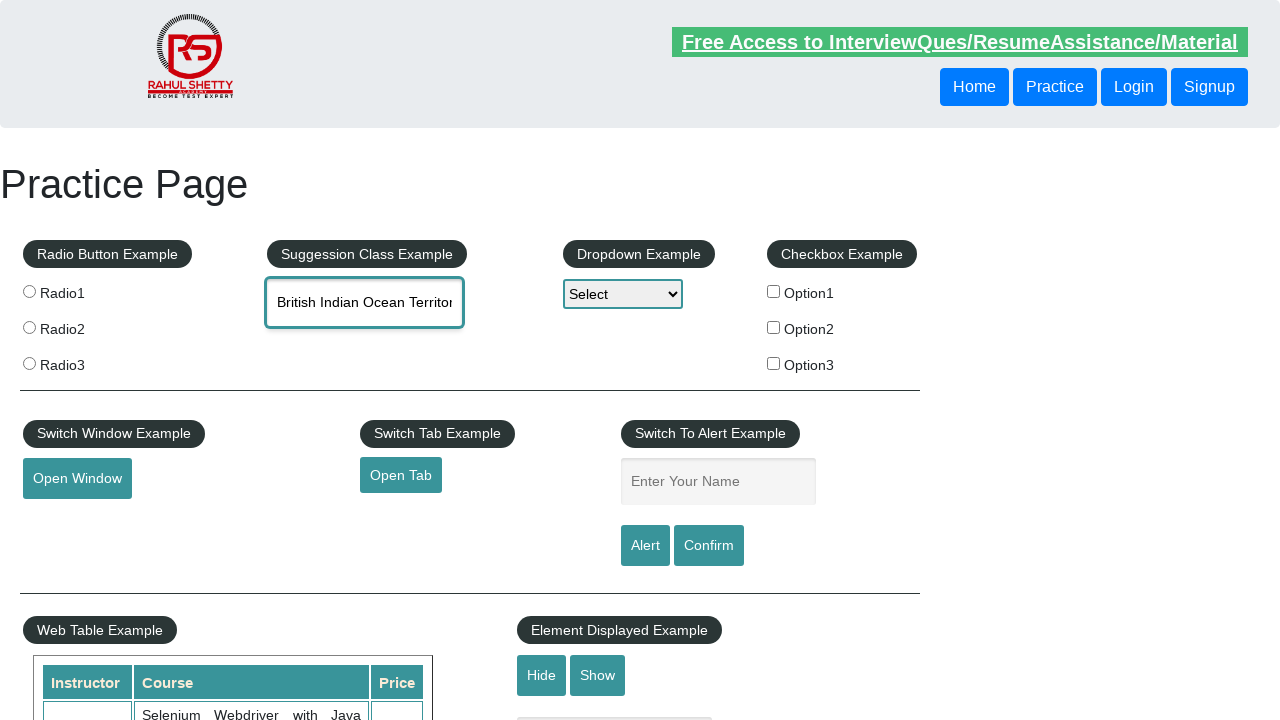

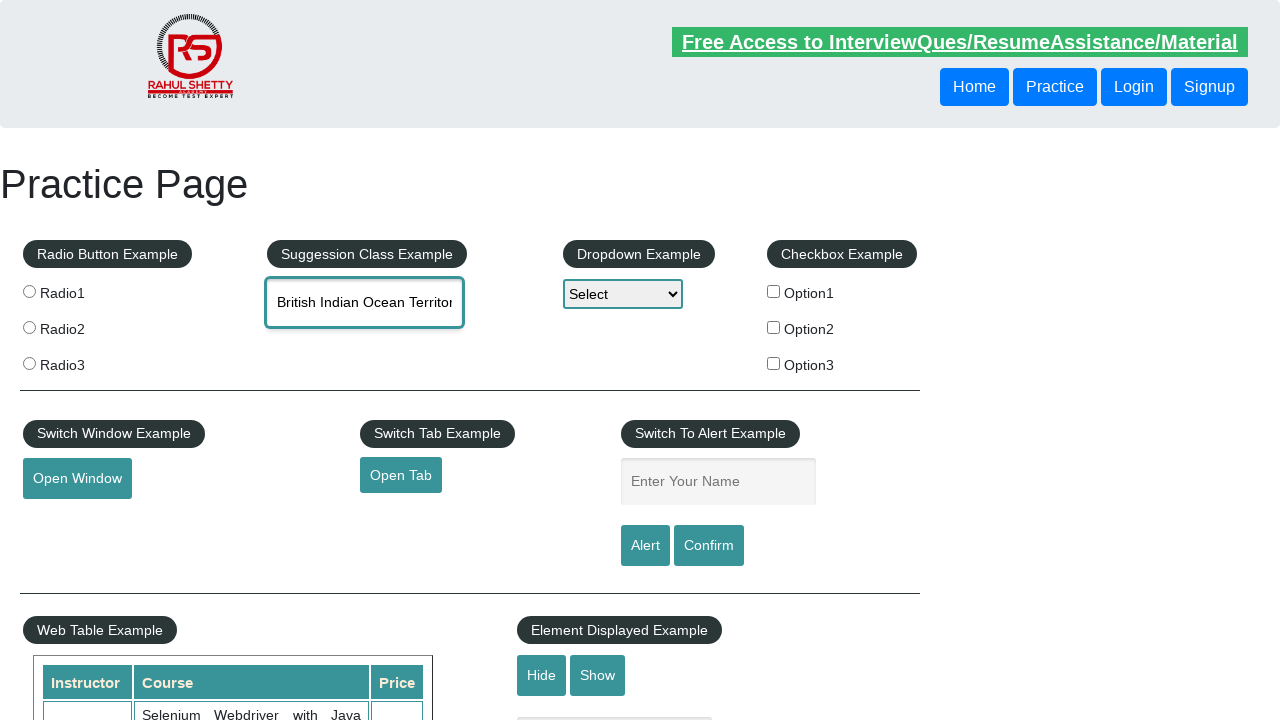